Tests that unchecking a completed todo while on 'All' filter keeps it visible and removes completed styling

Starting URL: https://todomvc.com/examples/typescript-angular/#/

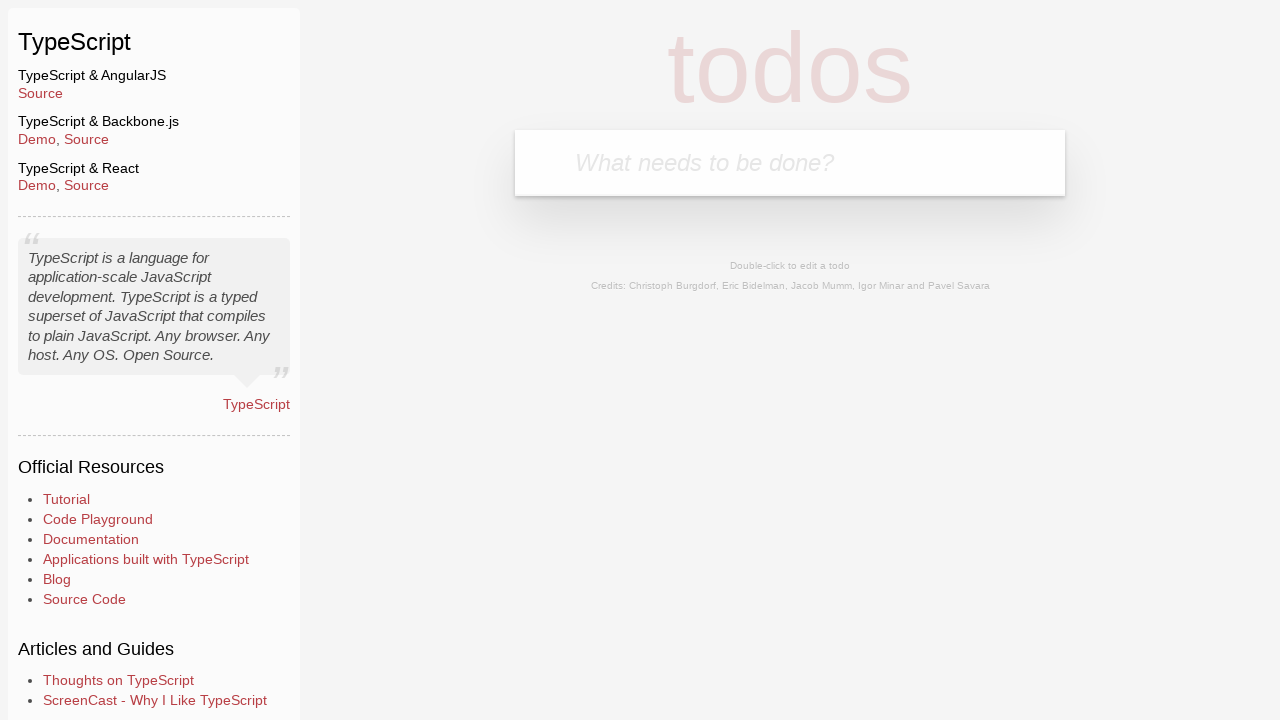

Filled new todo input field with 'Example1' on .new-todo
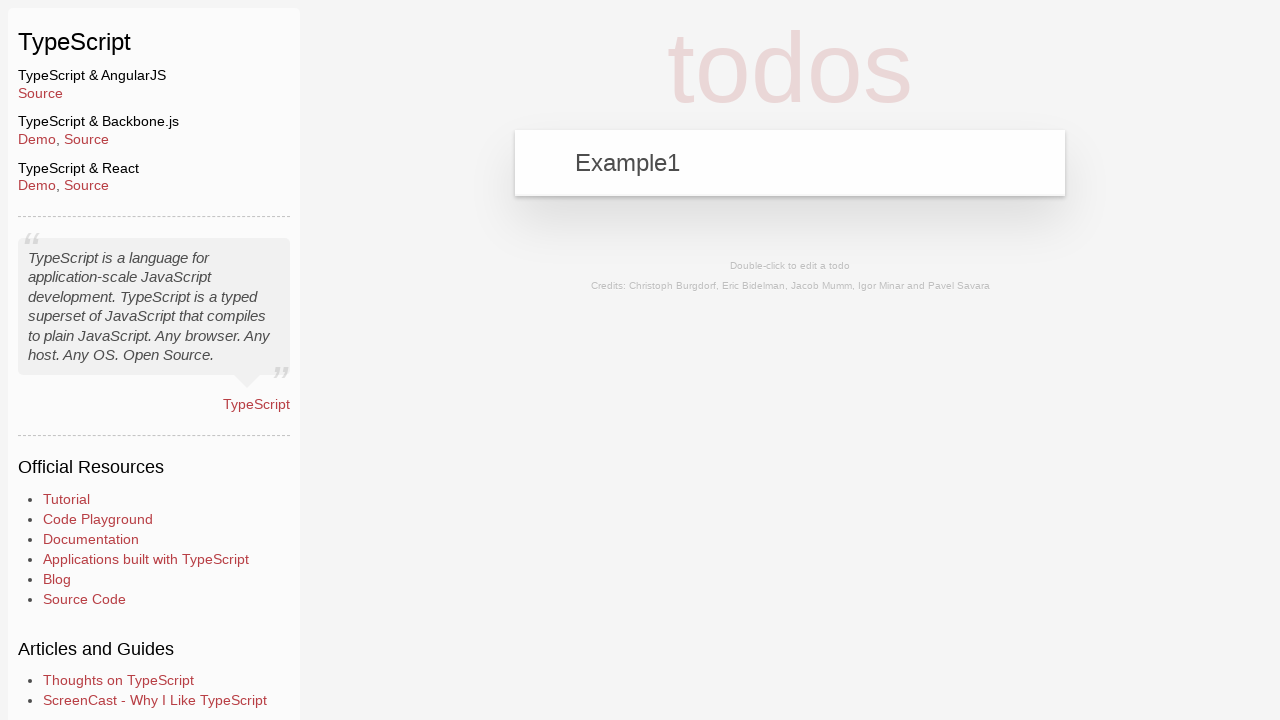

Pressed Enter to create the todo on .new-todo
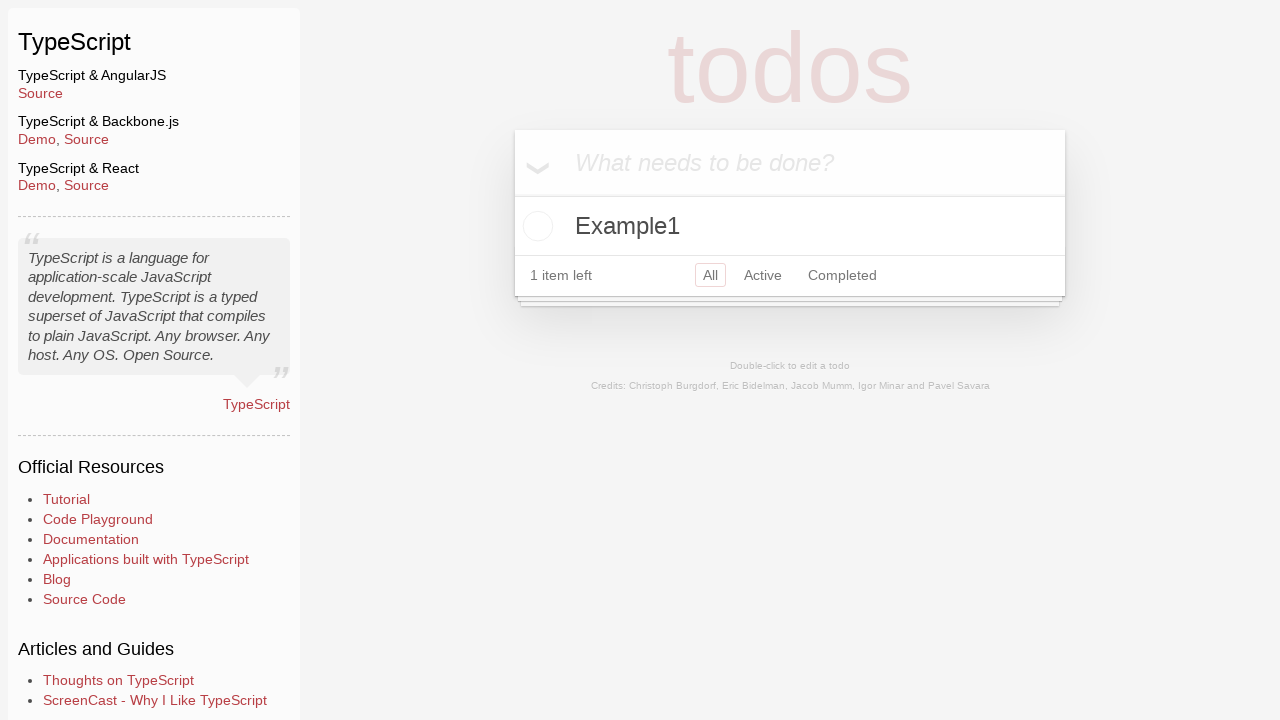

Marked Example1 as completed at (535, 226) on xpath=//label[contains(text(), 'Example1')]/preceding-sibling::input[@type='chec
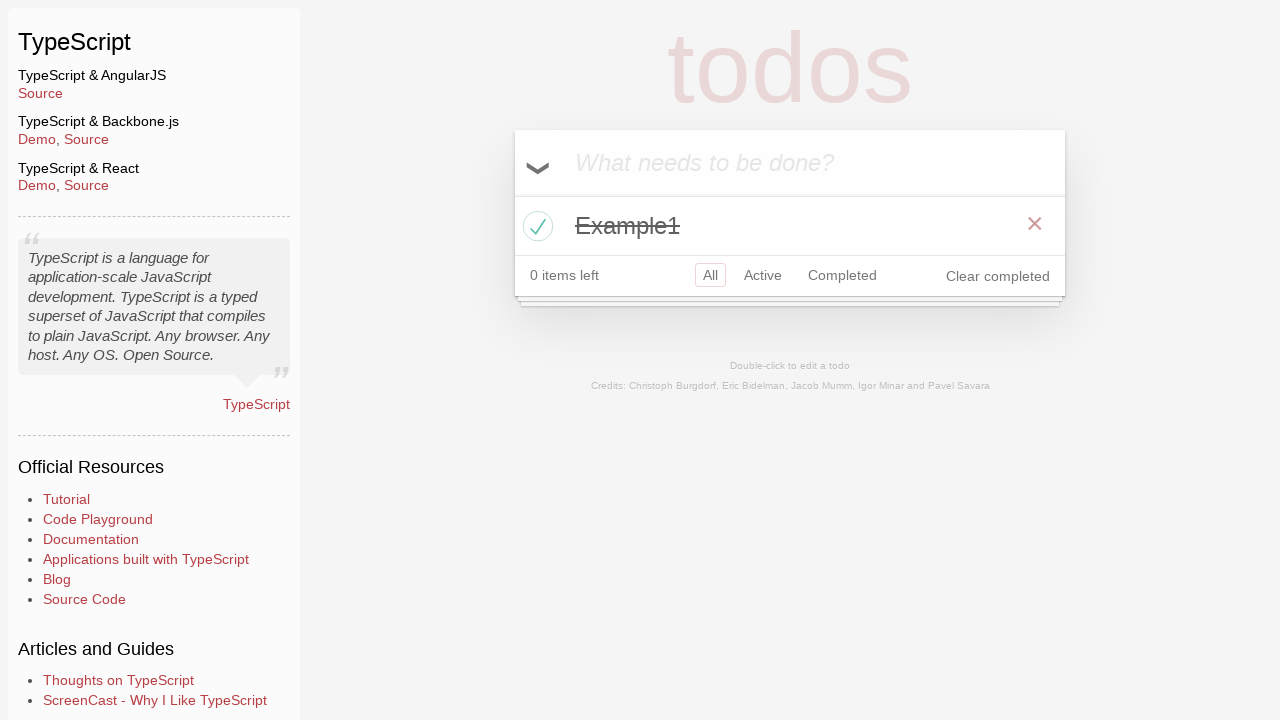

Clicked All filter button at (710, 275) on a[href='#/']
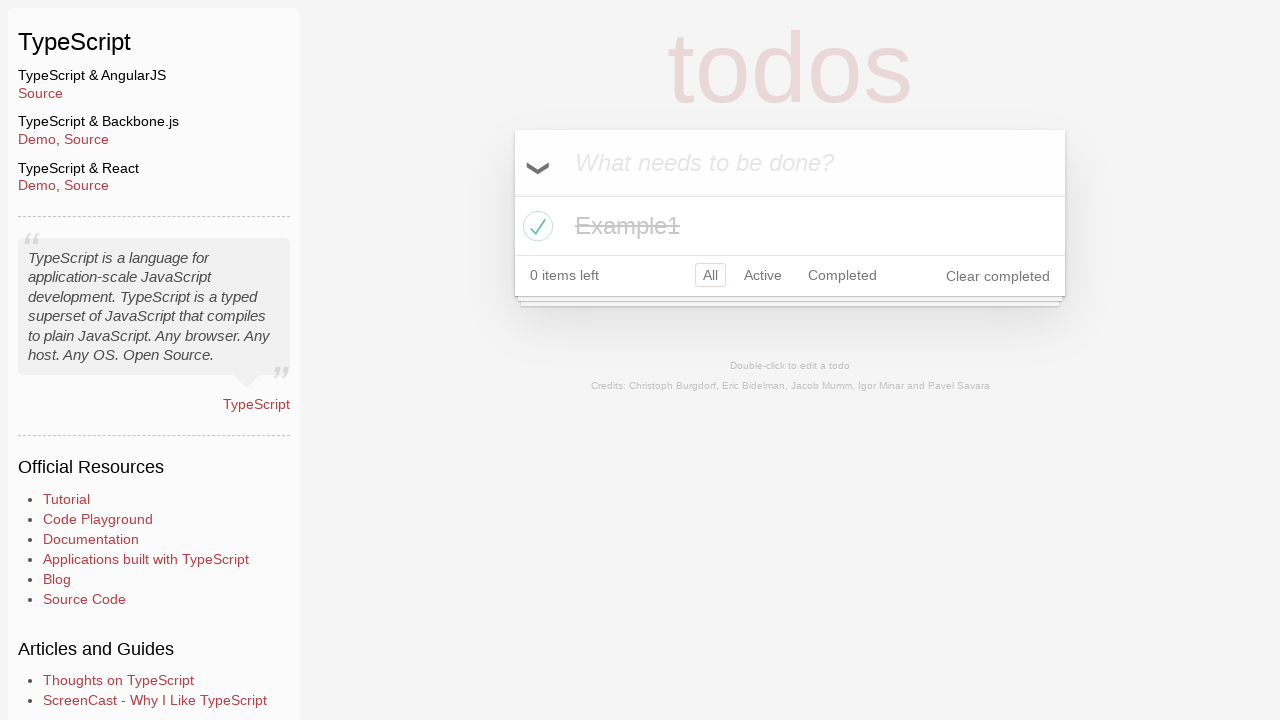

Toggled Example1 back to active state at (535, 226) on xpath=//label[contains(text(), 'Example1')]/preceding-sibling::input[@type='chec
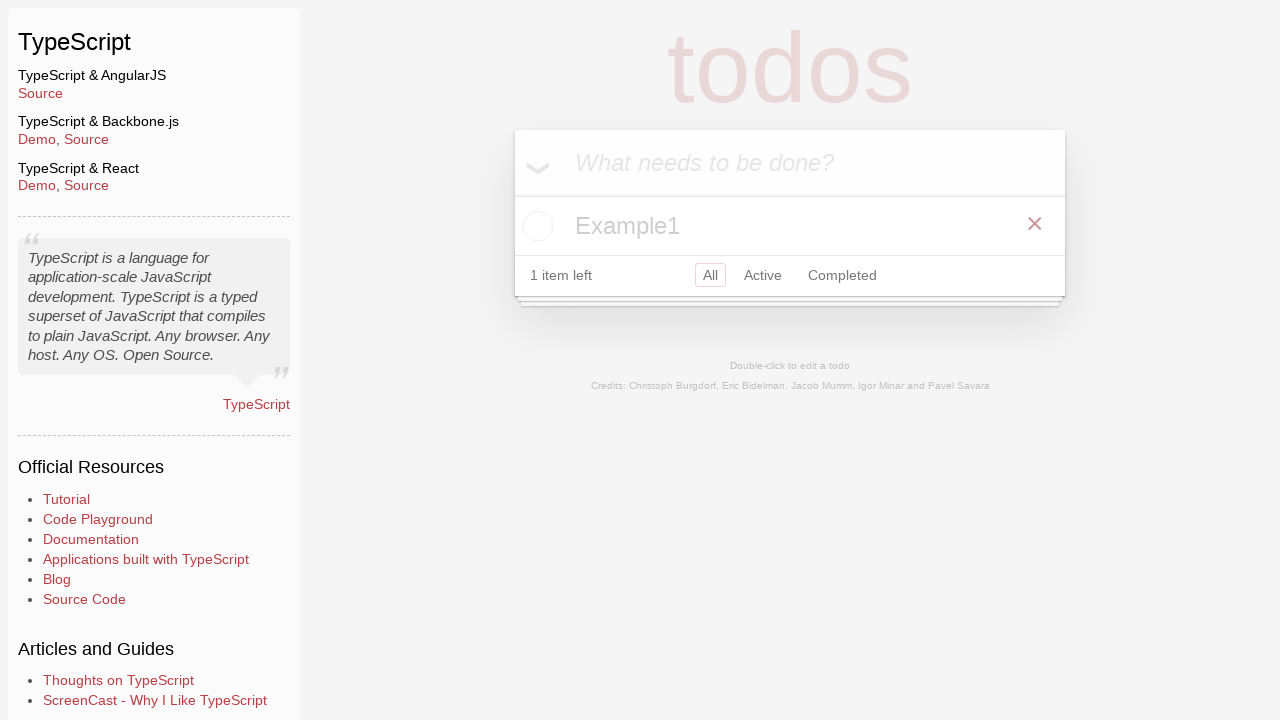

Verified that Example1 is still visible on the All filter view
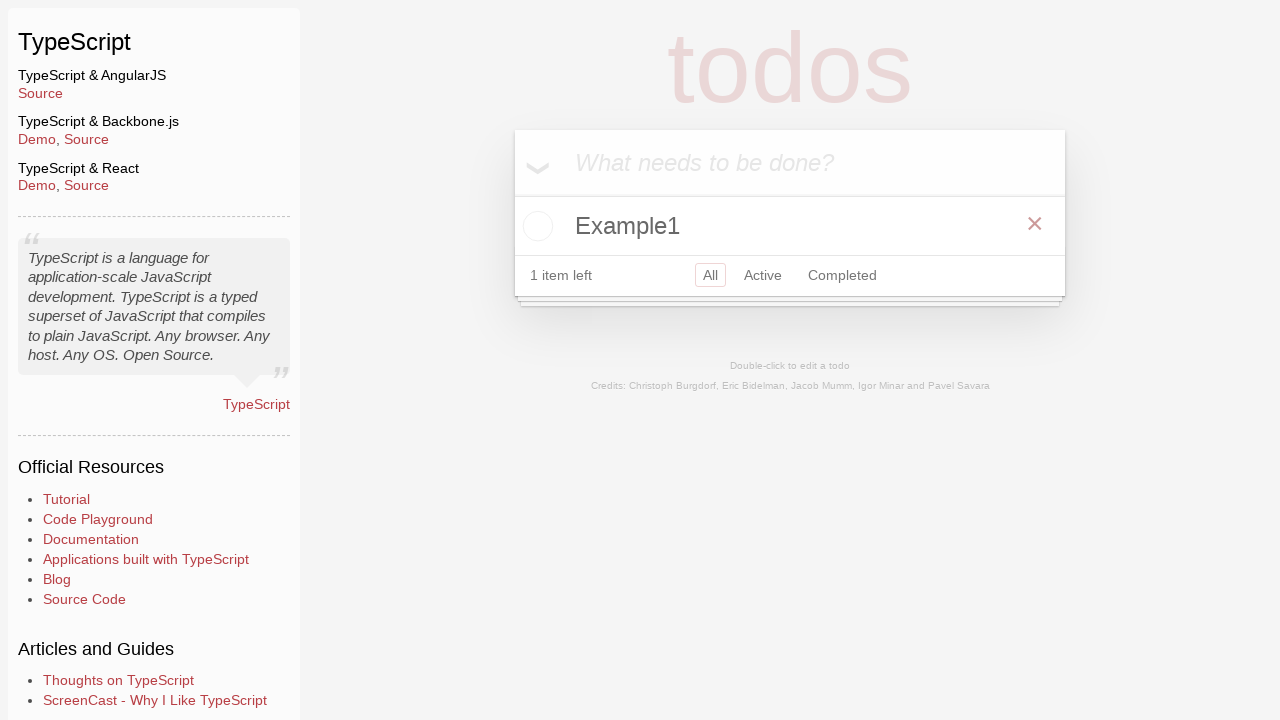

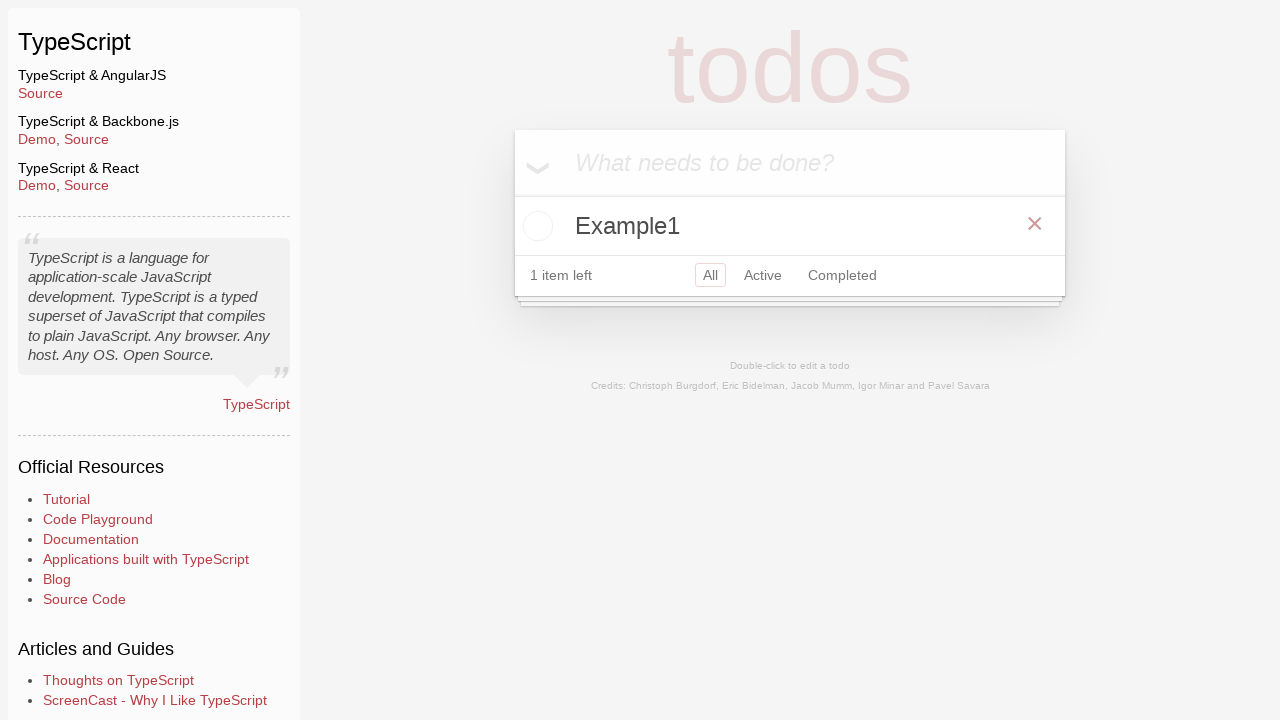